Tests simple alert functionality by clicking the alert button and accepting the alert dialog

Starting URL: https://demoqa.com/alerts

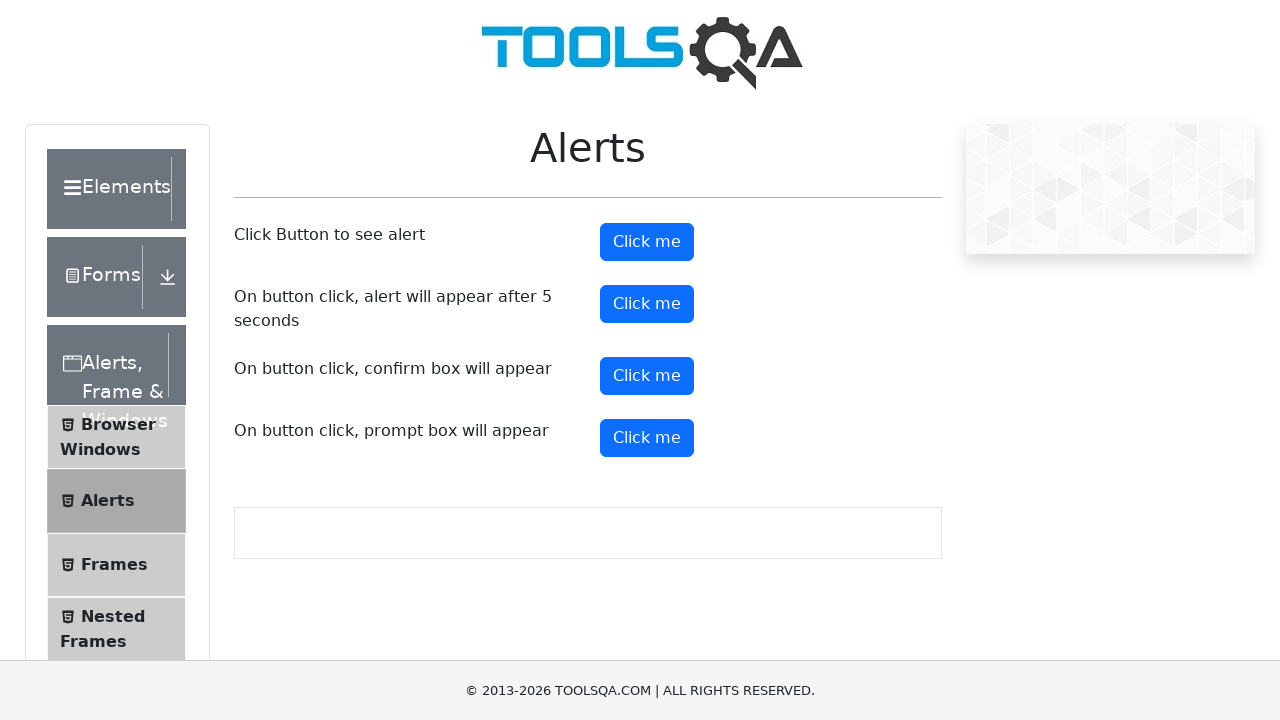

Clicked the alert button to trigger simple alert at (647, 242) on #alertButton
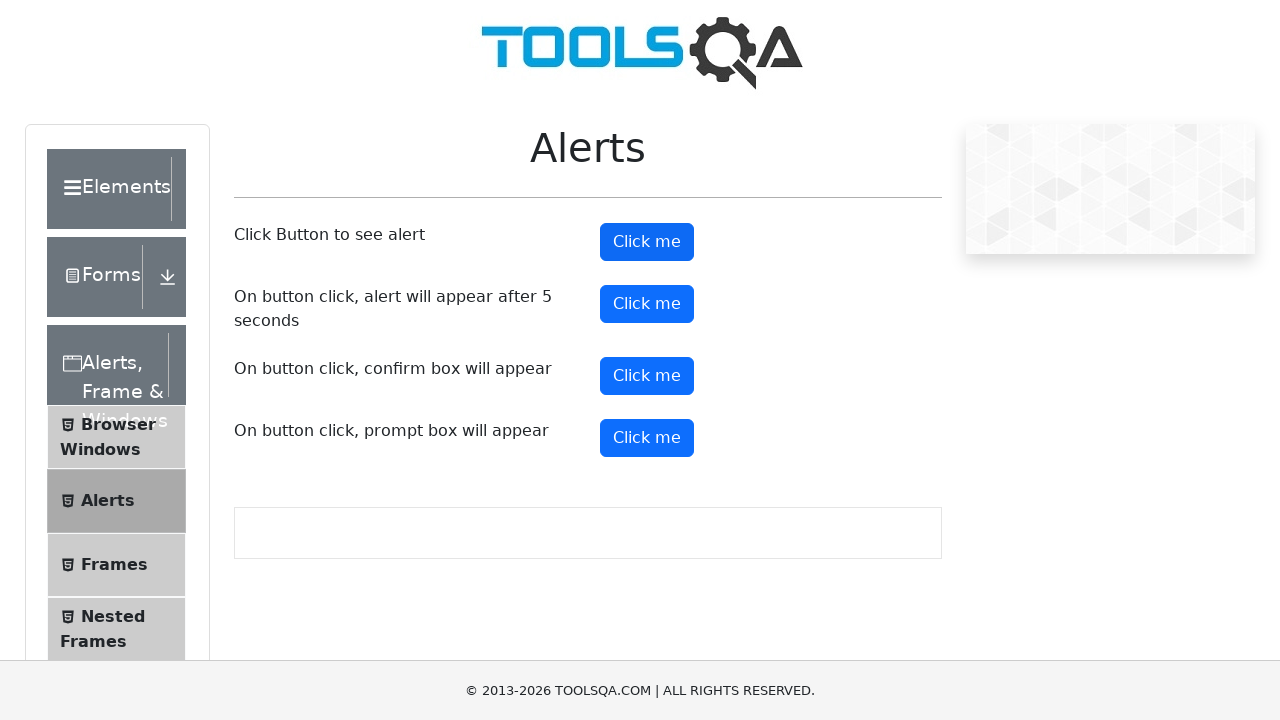

Set up dialog handler to accept the alert
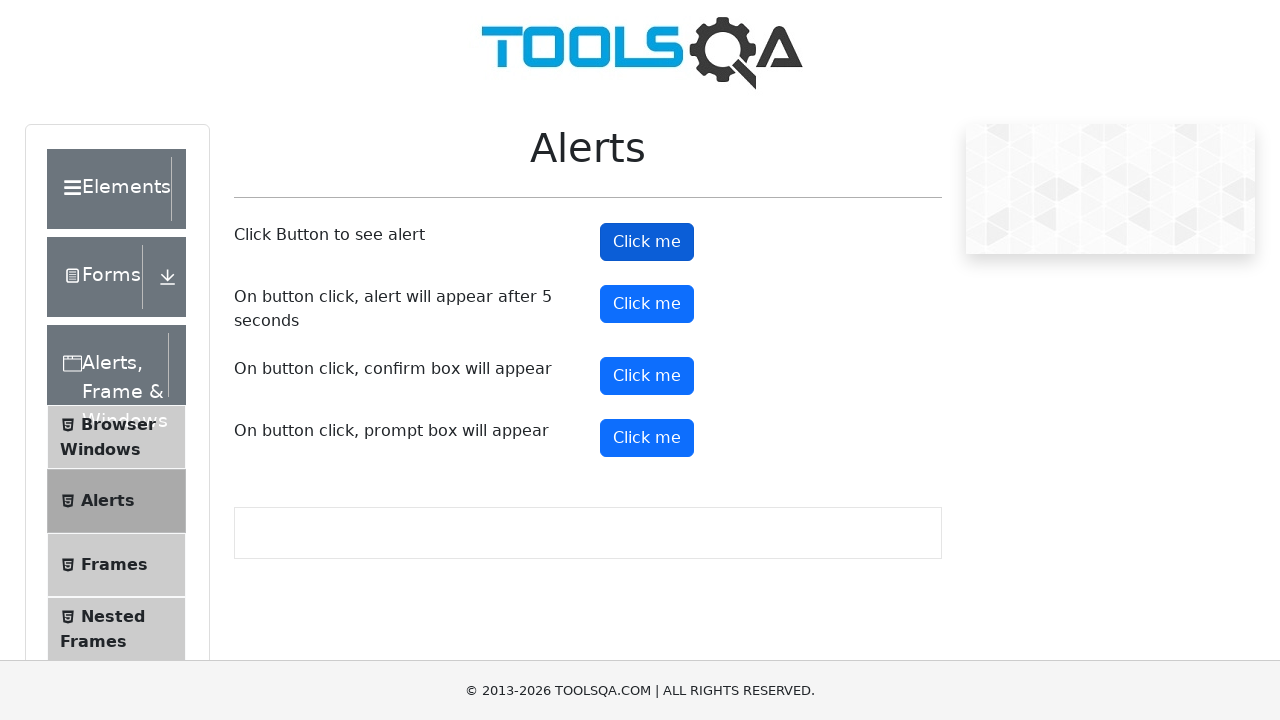

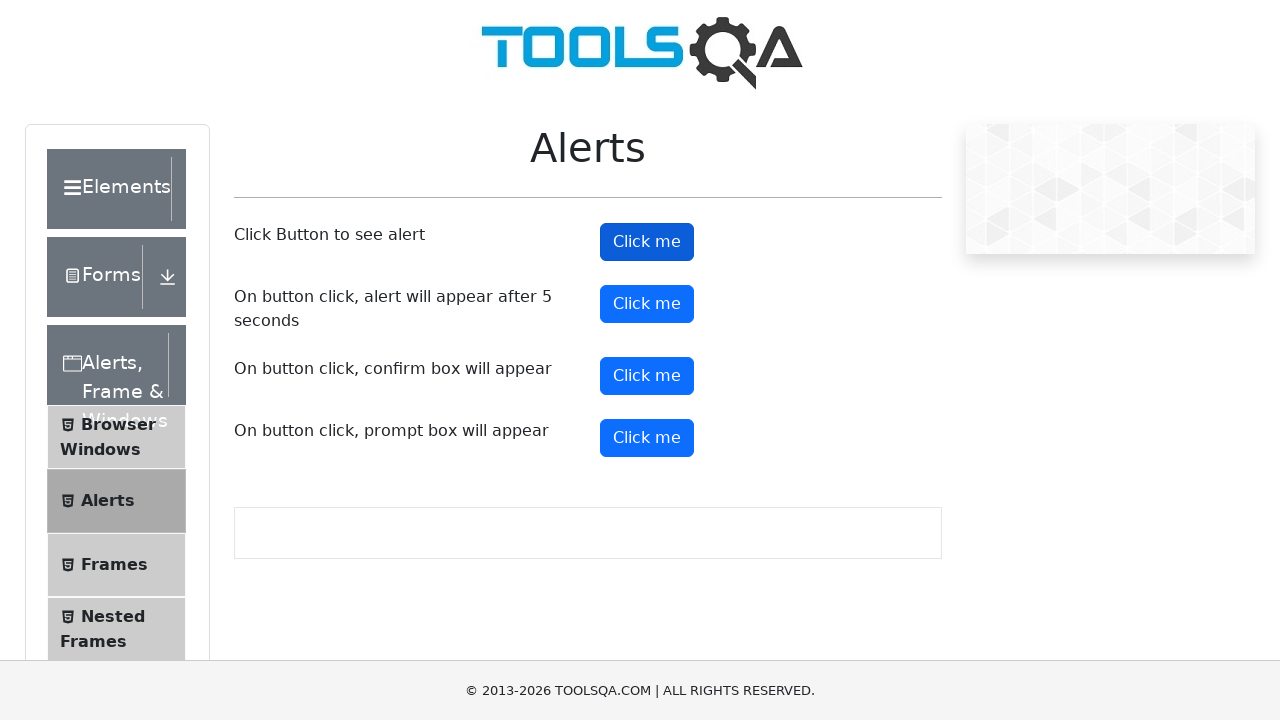